Tests that pressing Escape cancels edits and restores the original text

Starting URL: https://demo.playwright.dev/todomvc

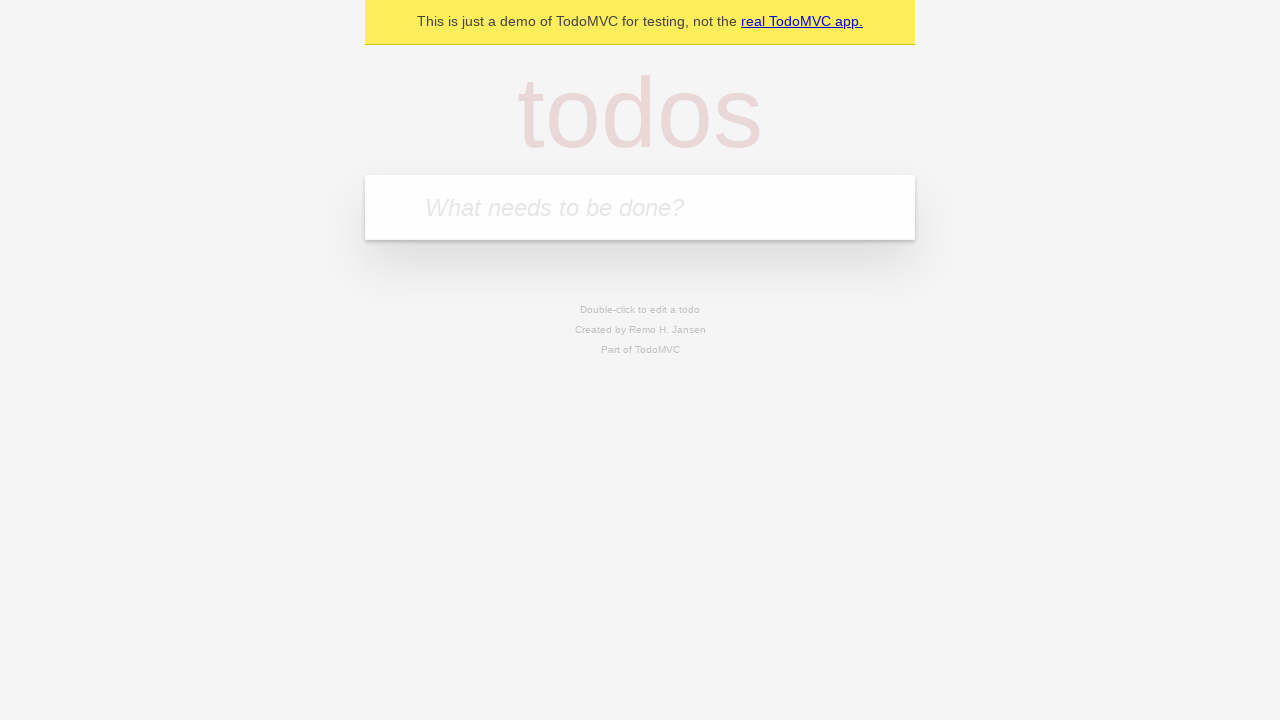

Located the todo input field
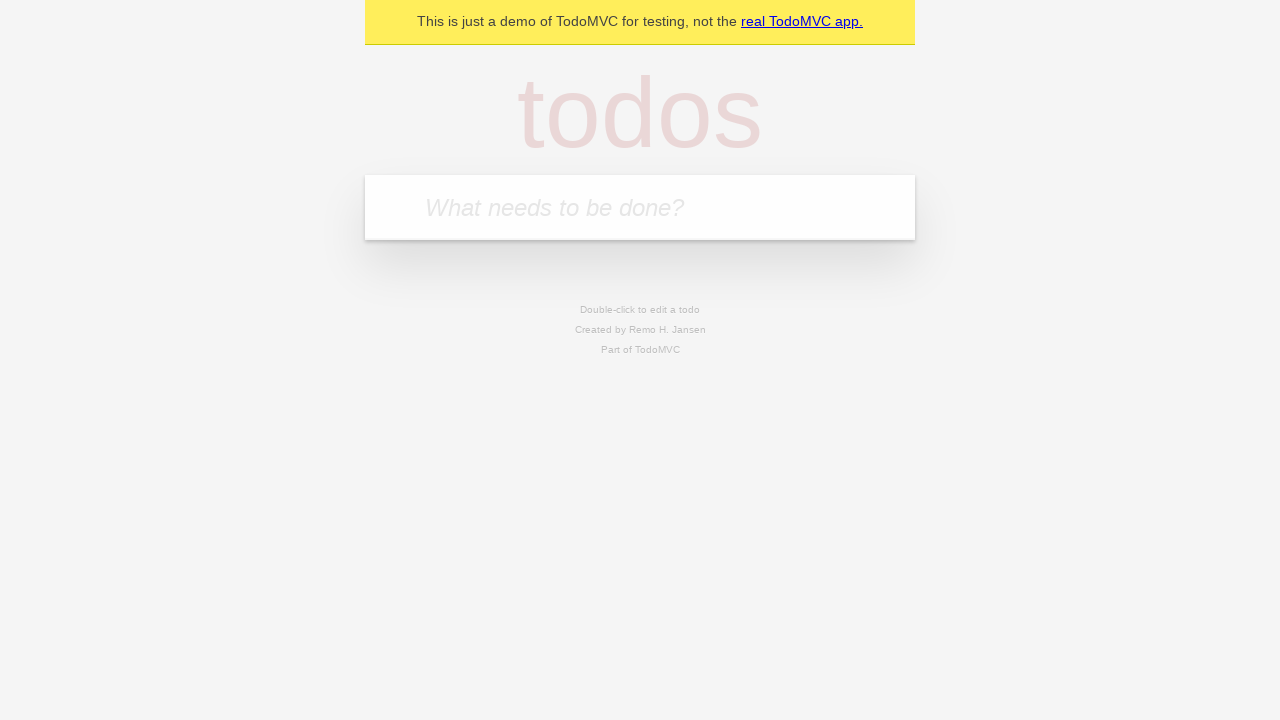

Filled todo input with 'buy some cheese' on internal:attr=[placeholder="What needs to be done?"i]
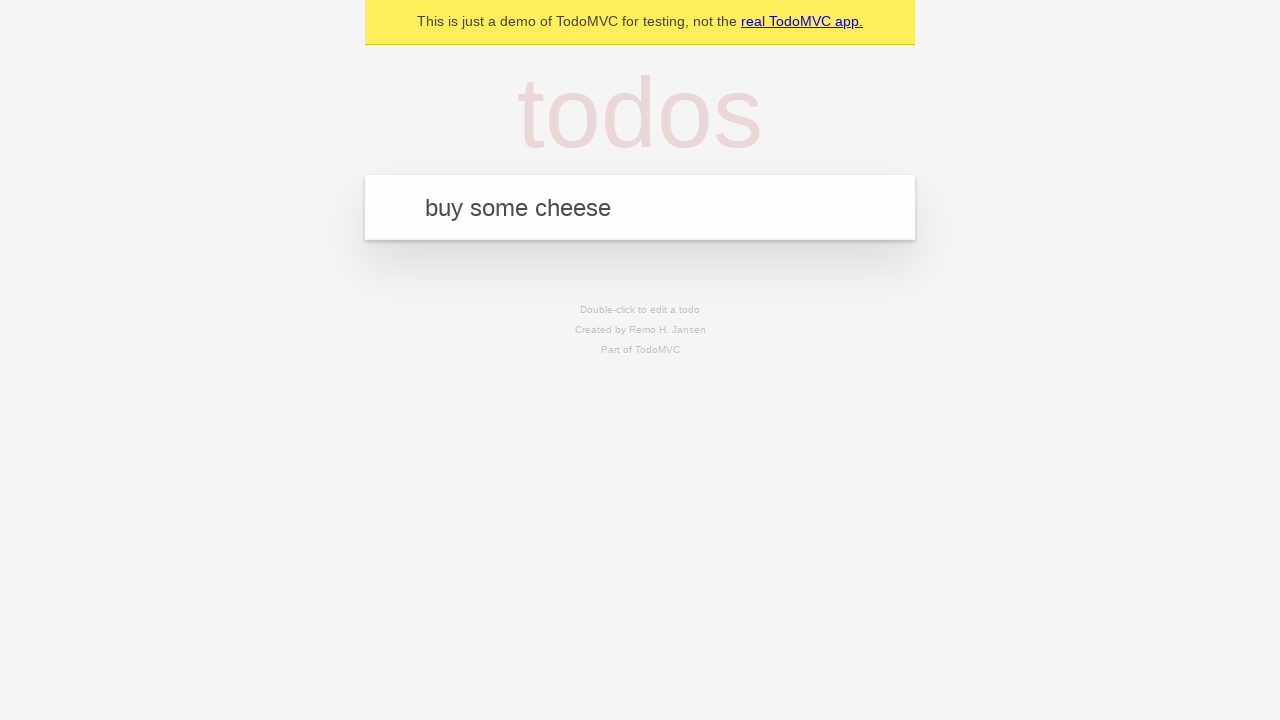

Pressed Enter to create todo 'buy some cheese' on internal:attr=[placeholder="What needs to be done?"i]
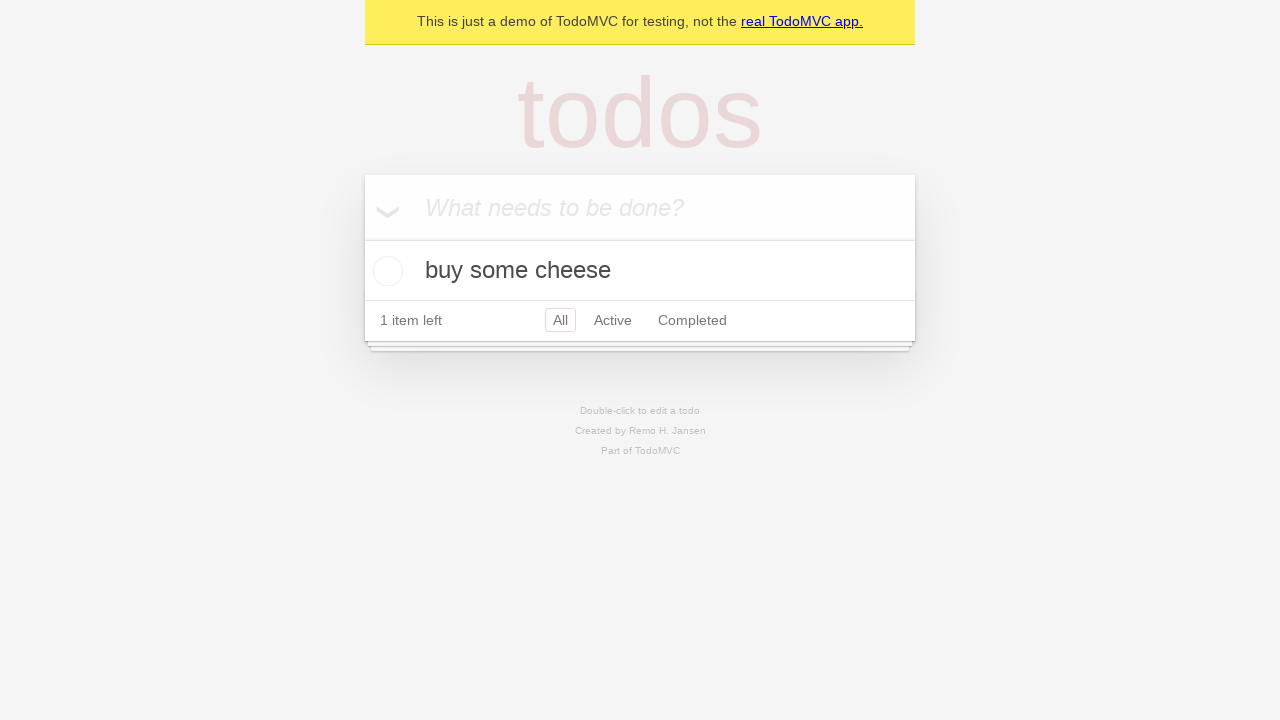

Filled todo input with 'feed the cat' on internal:attr=[placeholder="What needs to be done?"i]
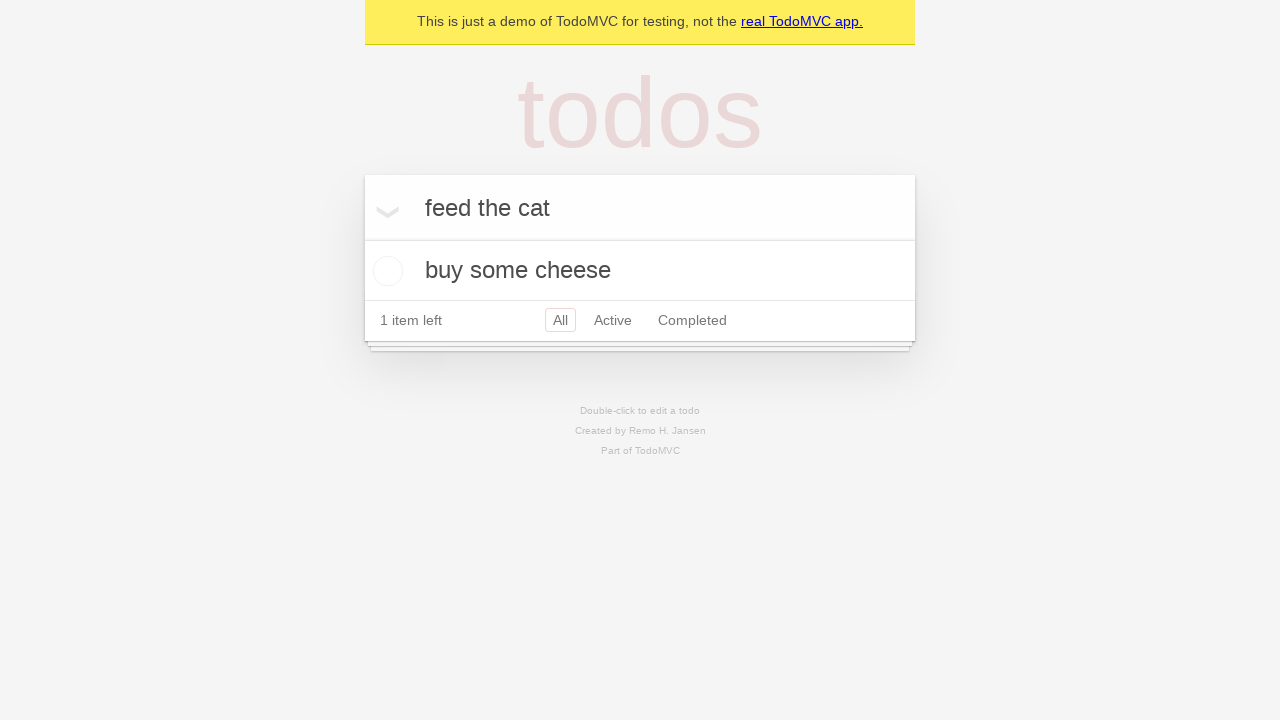

Pressed Enter to create todo 'feed the cat' on internal:attr=[placeholder="What needs to be done?"i]
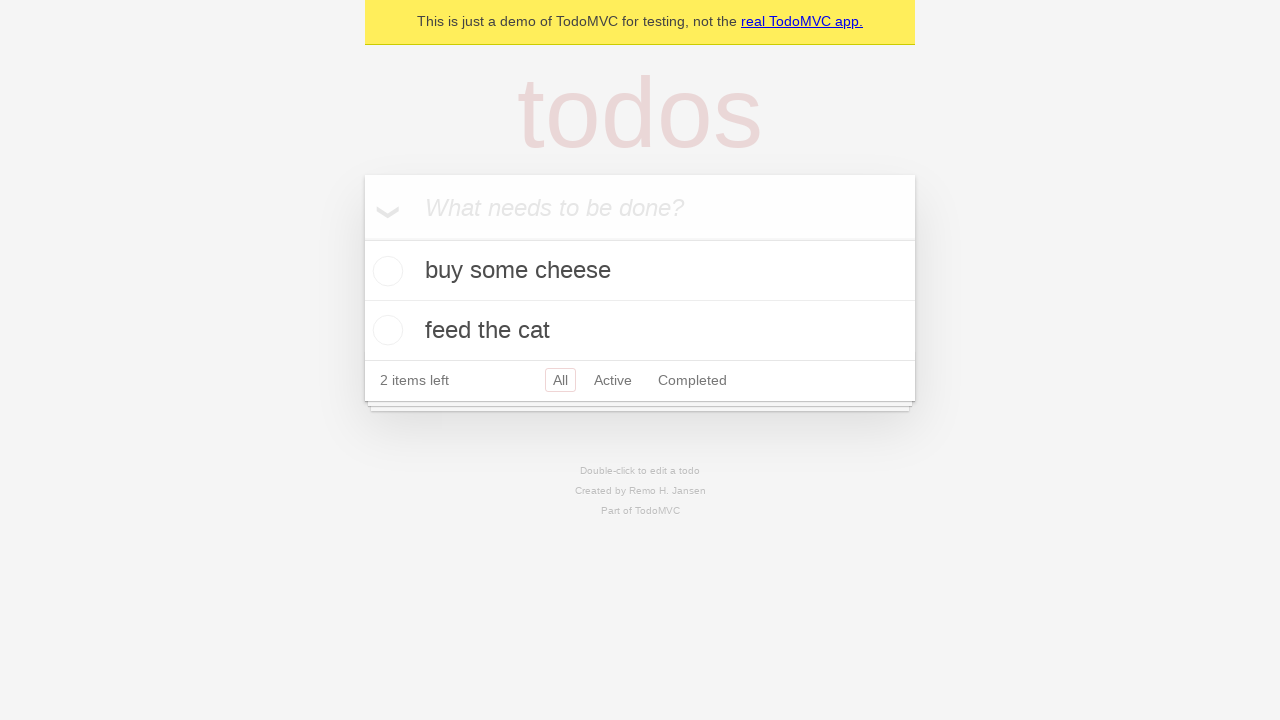

Filled todo input with 'book a doctors appointment' on internal:attr=[placeholder="What needs to be done?"i]
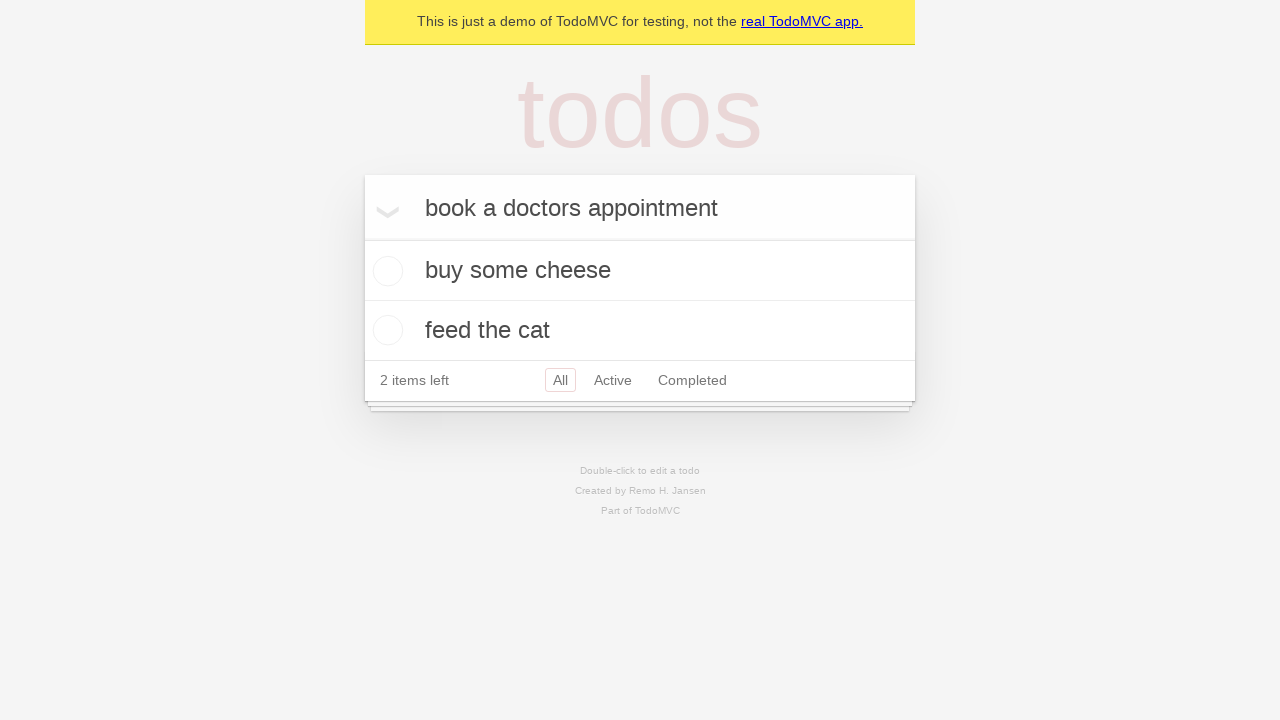

Pressed Enter to create todo 'book a doctors appointment' on internal:attr=[placeholder="What needs to be done?"i]
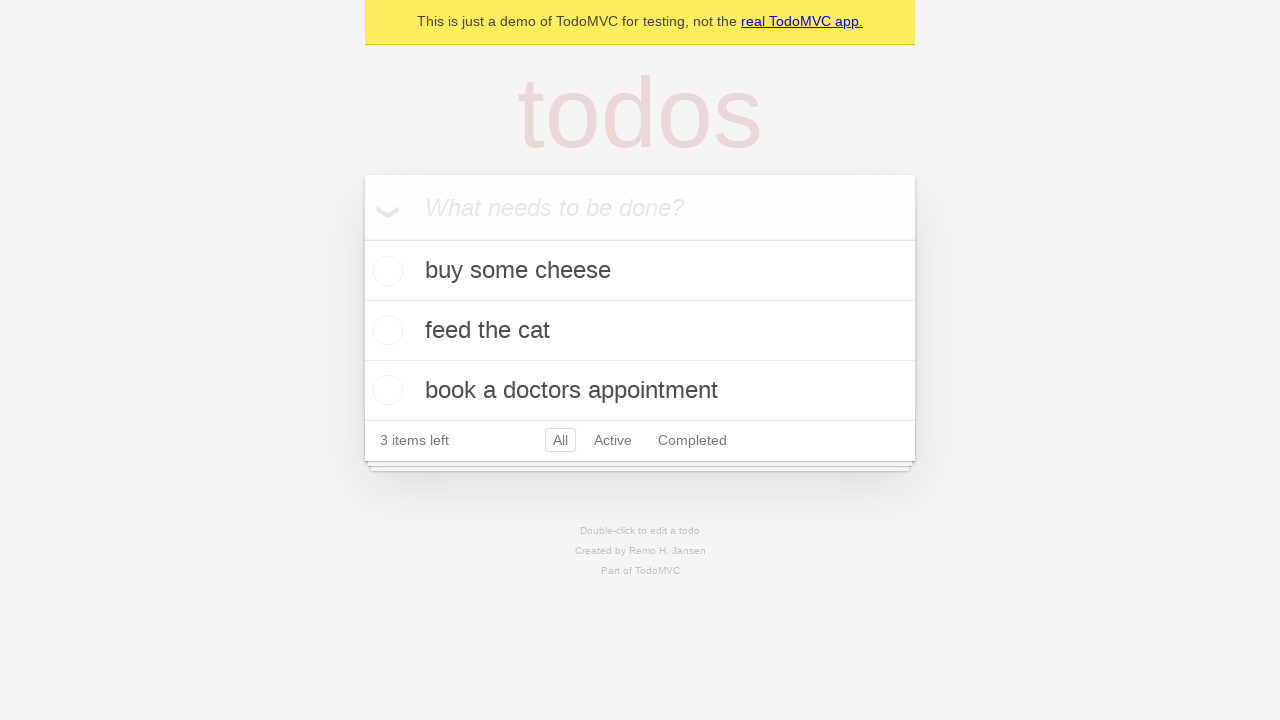

Located all todo items
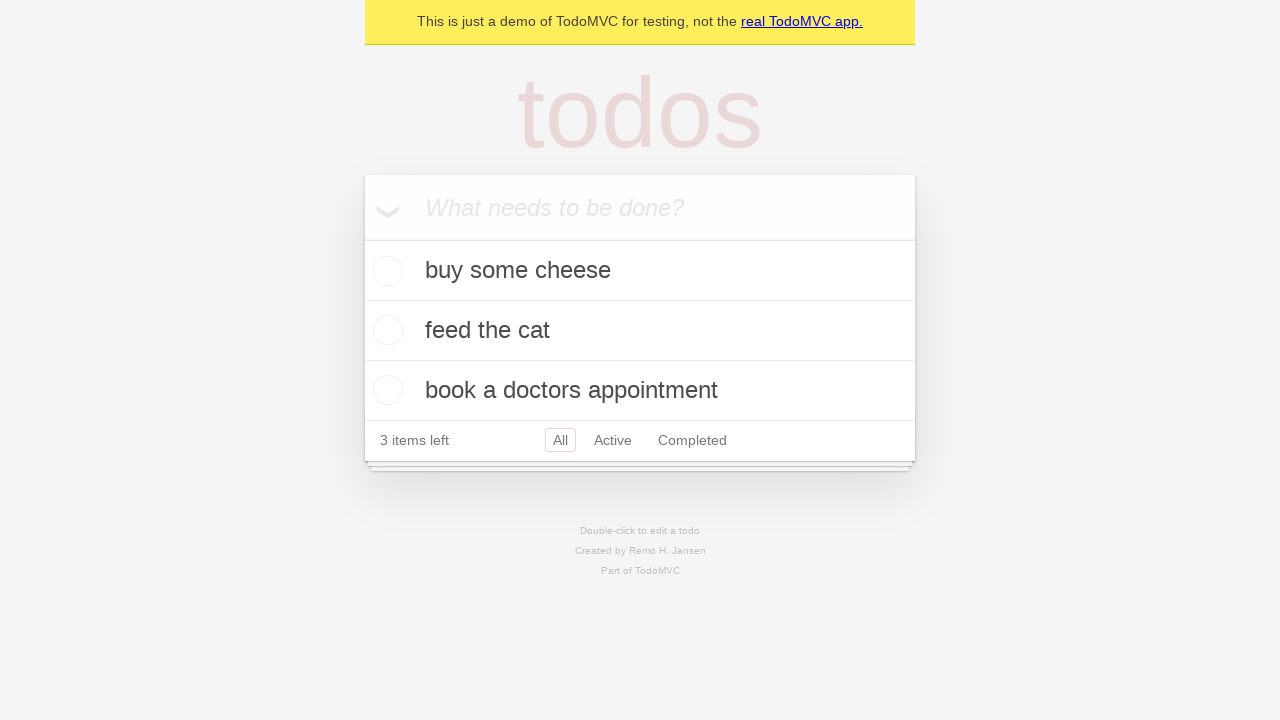

Double-clicked second todo to enter edit mode at (640, 331) on internal:testid=[data-testid="todo-item"s] >> nth=1
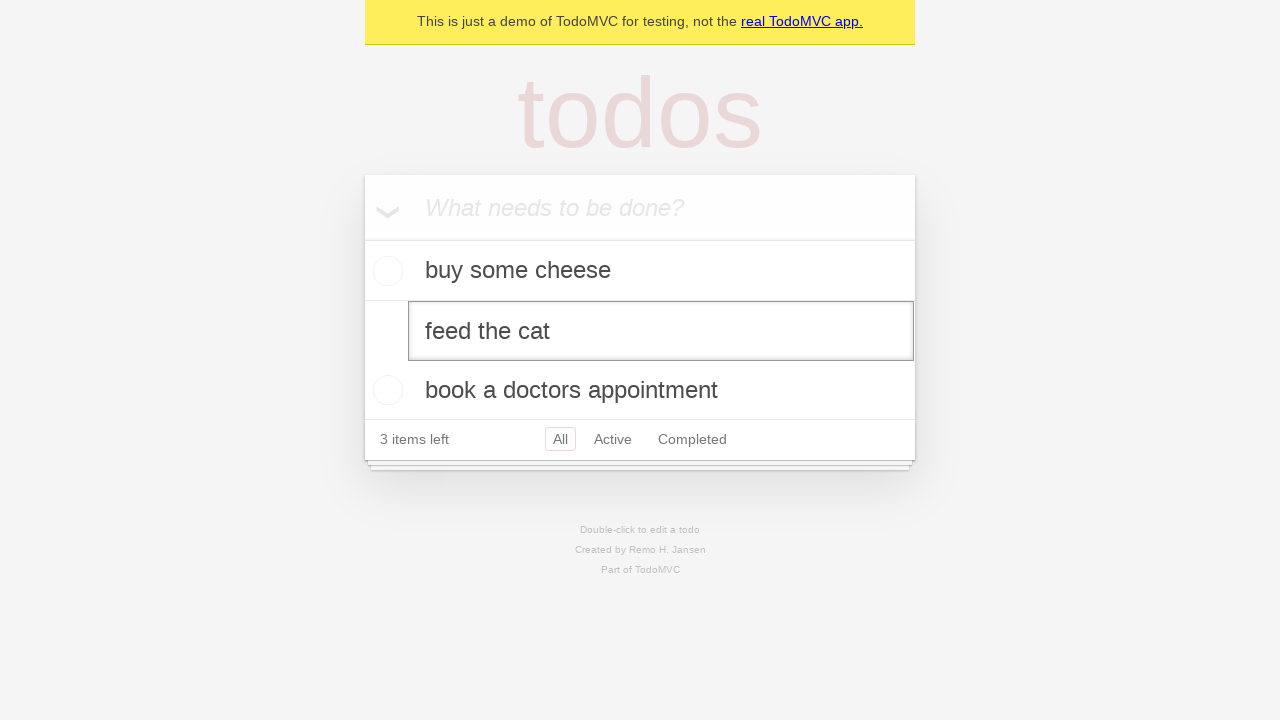

Filled edit textbox with new text 'buy some sausages' on internal:testid=[data-testid="todo-item"s] >> nth=1 >> internal:role=textbox[nam
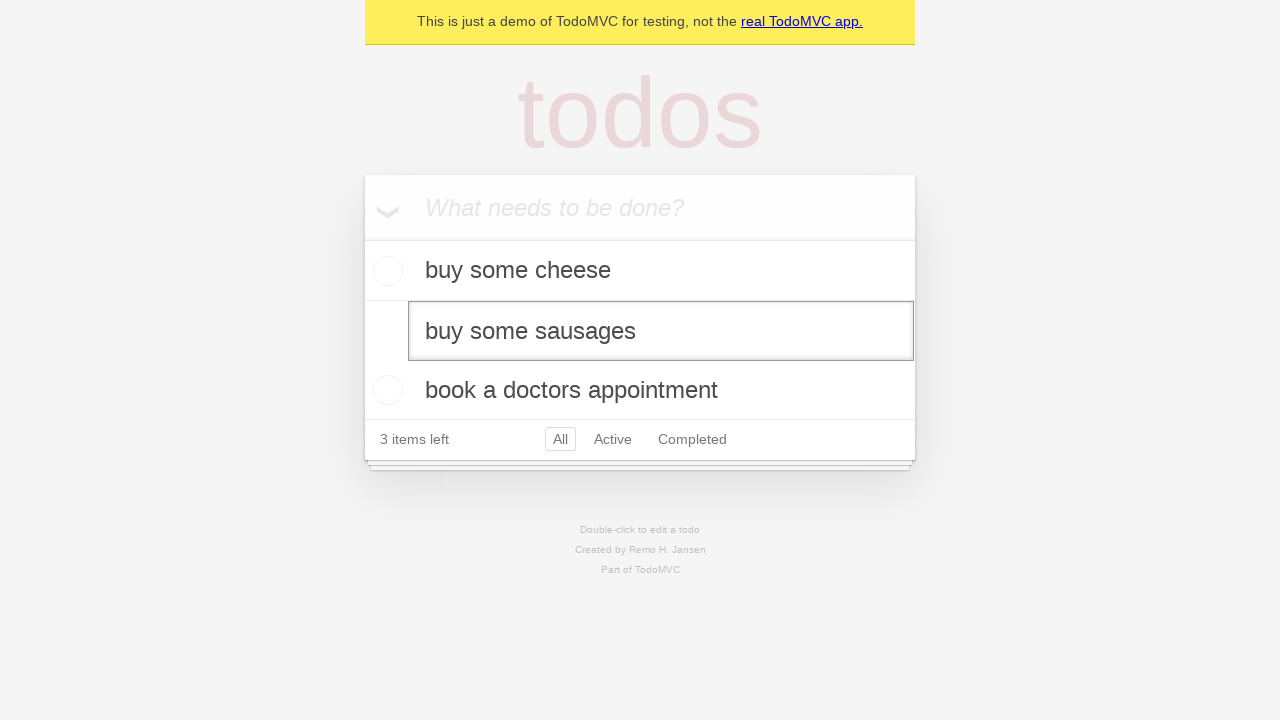

Pressed Escape to cancel edit and restore original text on internal:testid=[data-testid="todo-item"s] >> nth=1 >> internal:role=textbox[nam
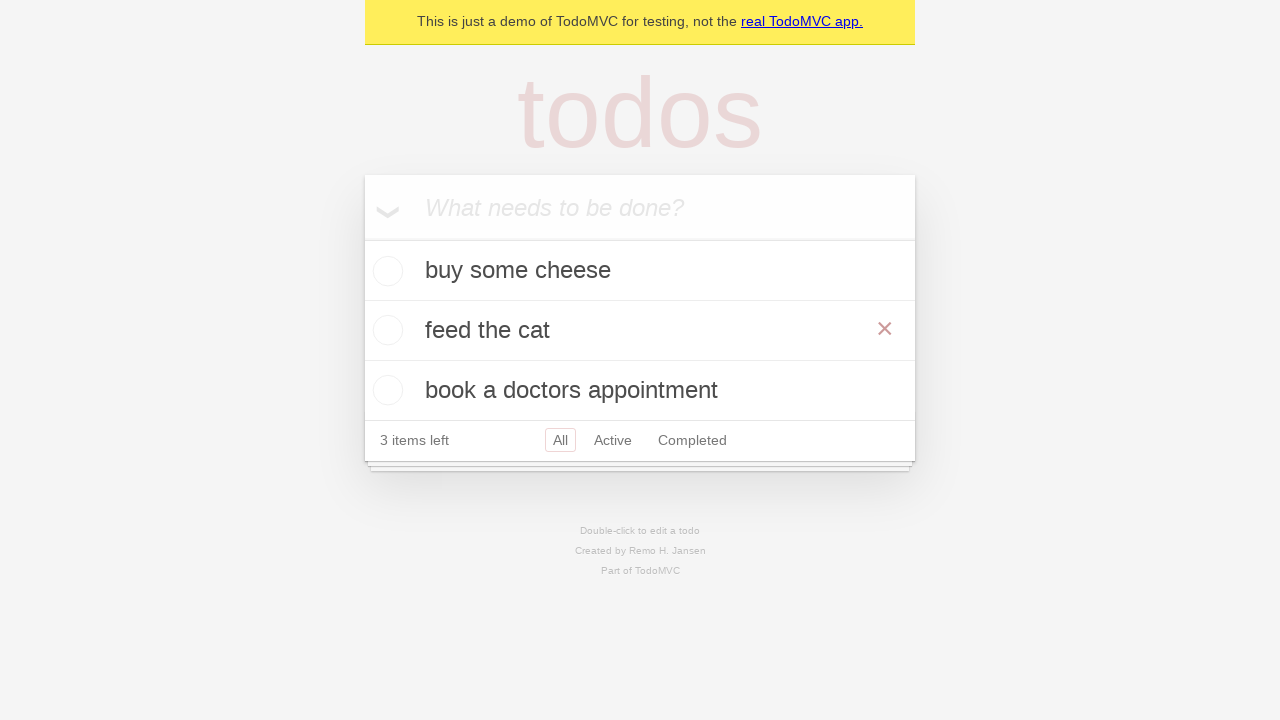

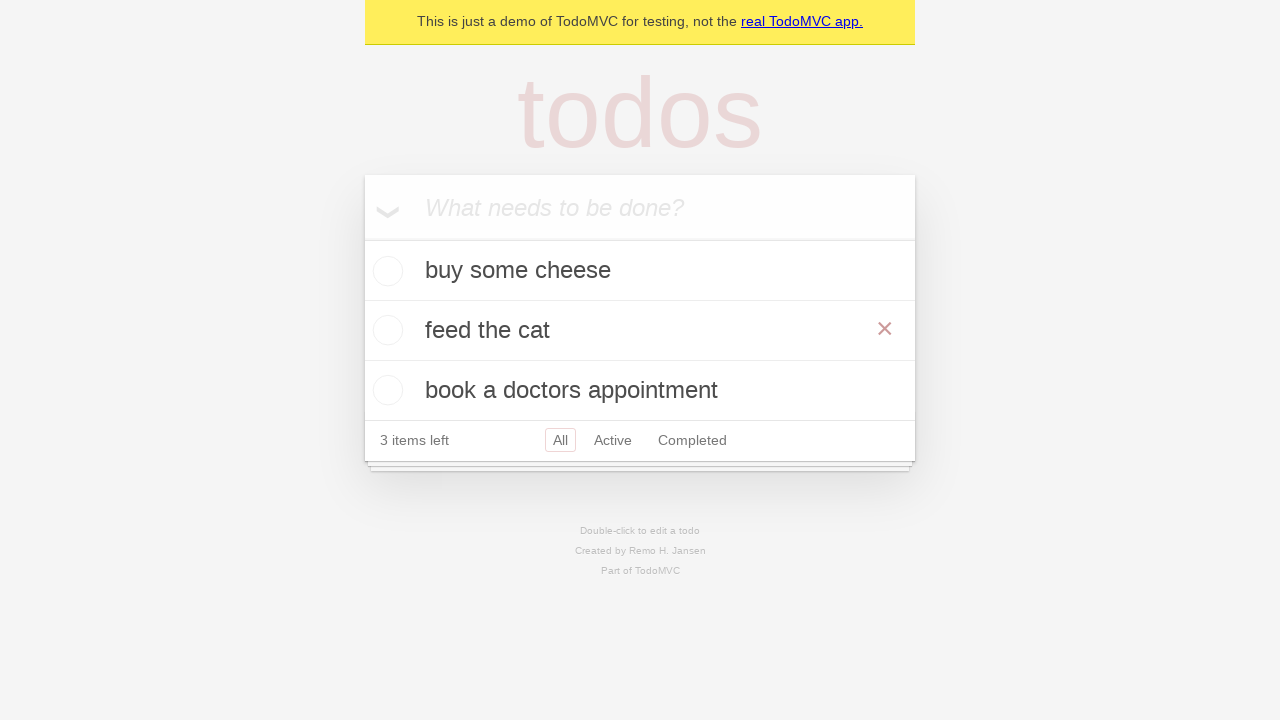